Tests address autocomplete functionality by typing an address into an input field and verifying that autocomplete suggestions appear in a dropdown

Starting URL: https://sunspire-web-app.vercel.app/?company=Apple&demo=1

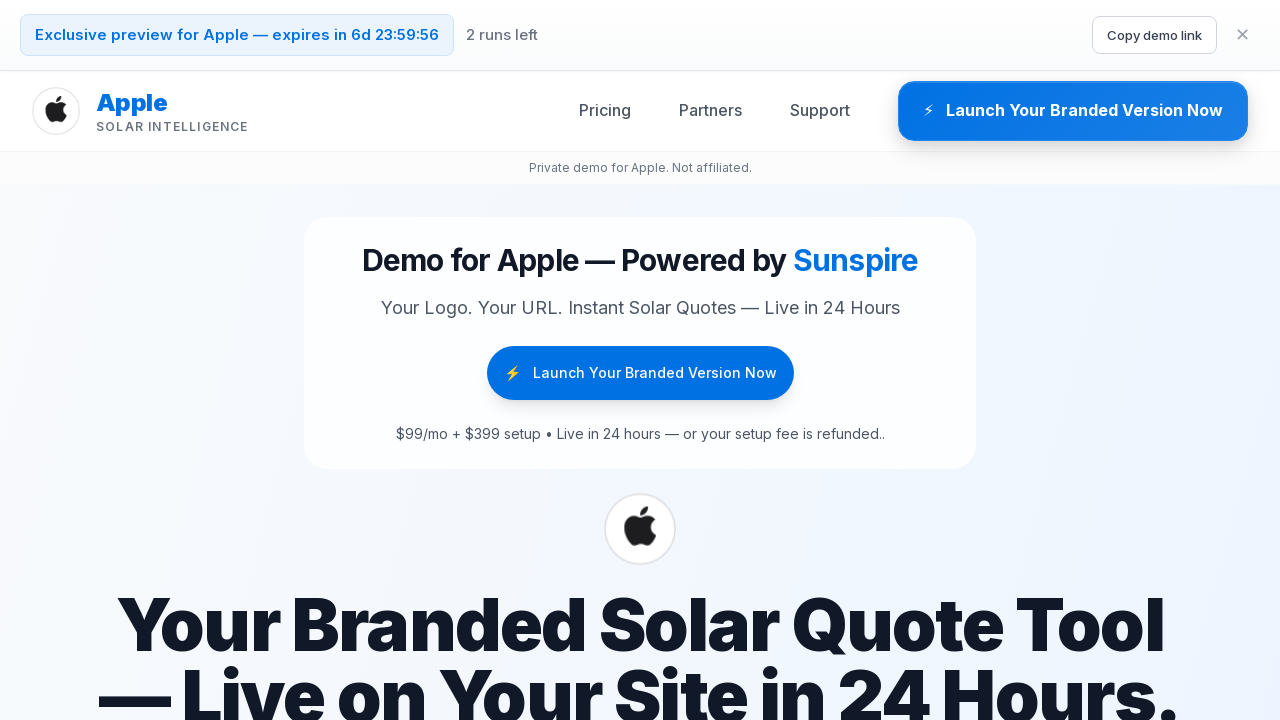

Waited for page to reach networkidle load state
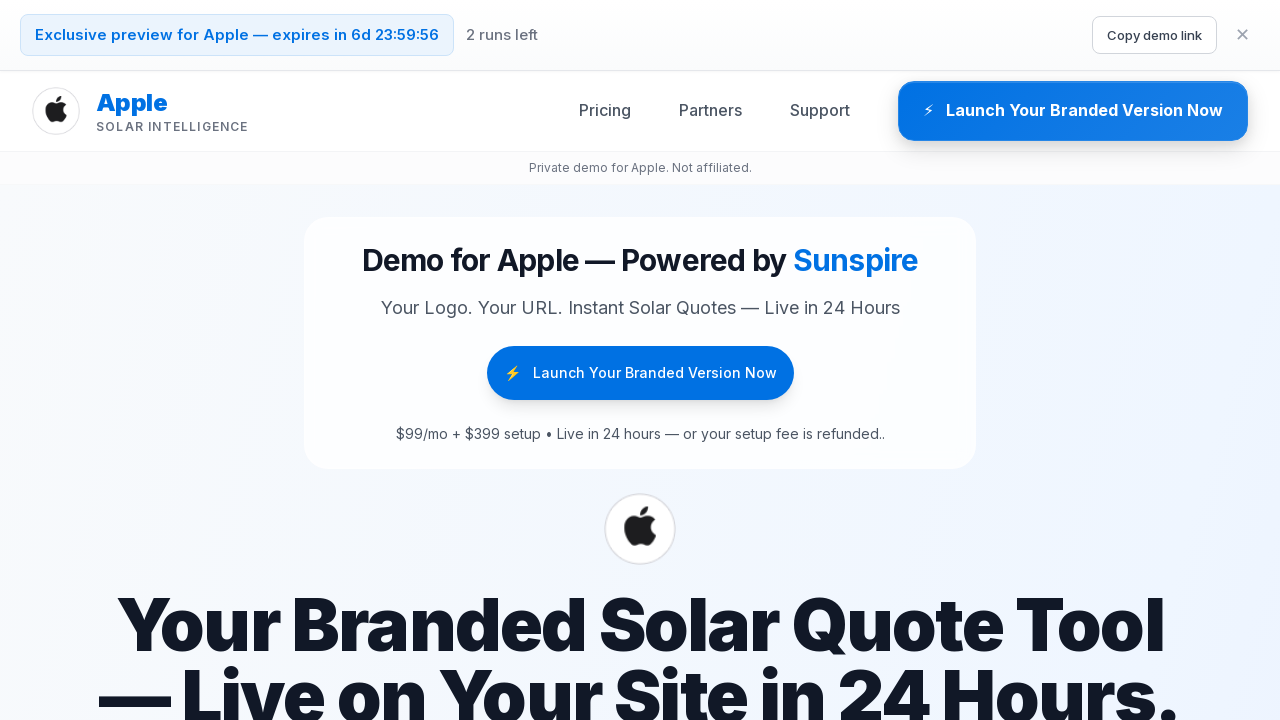

Waited 8 seconds for page initialization
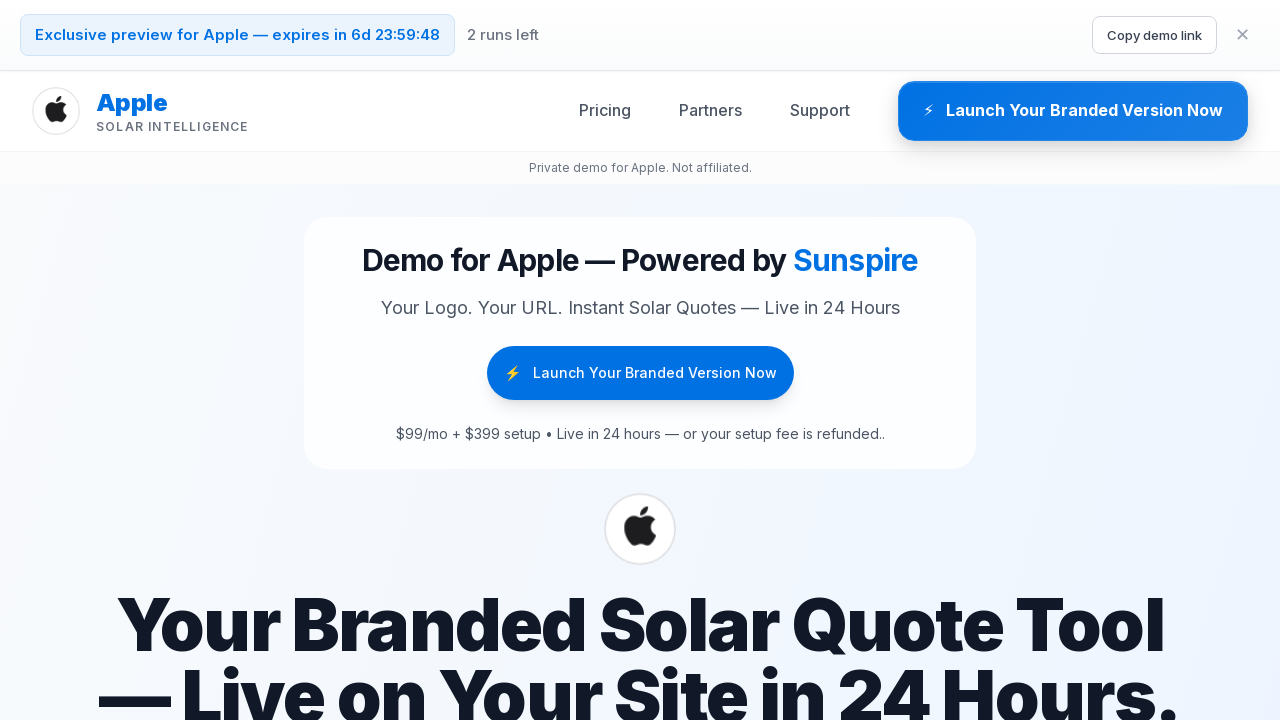

Located address input field
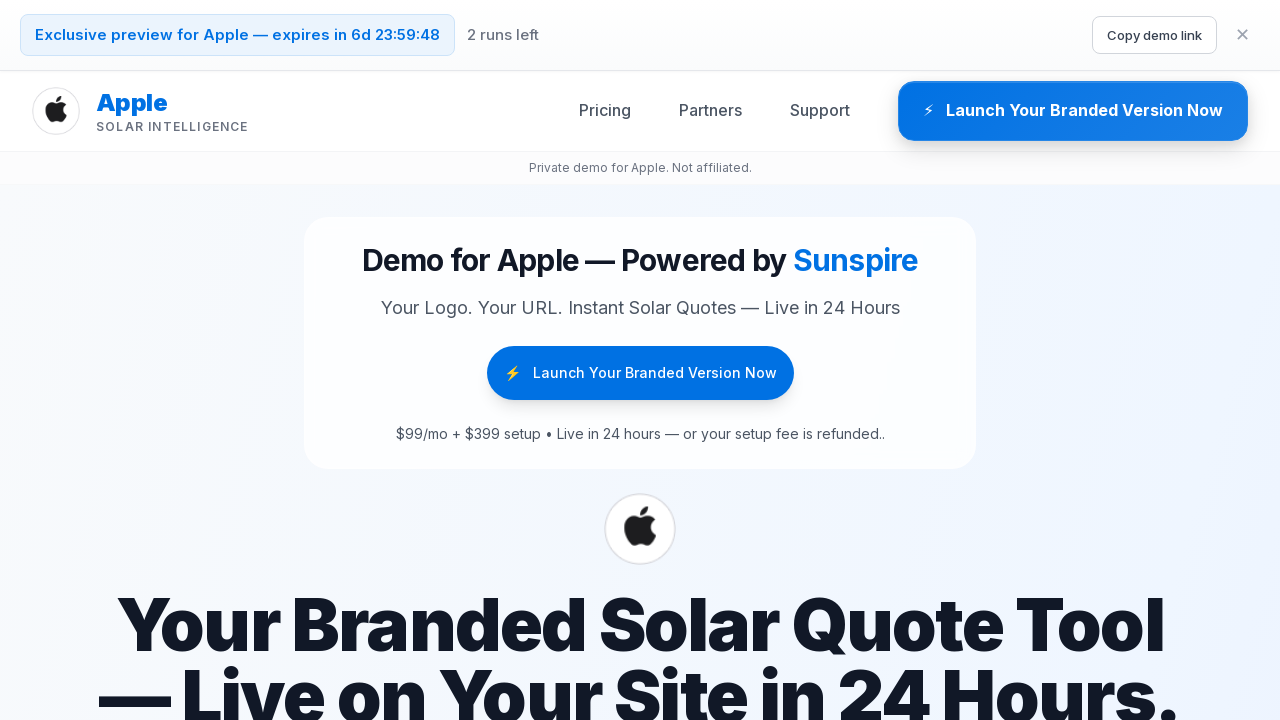

Address input field is now visible
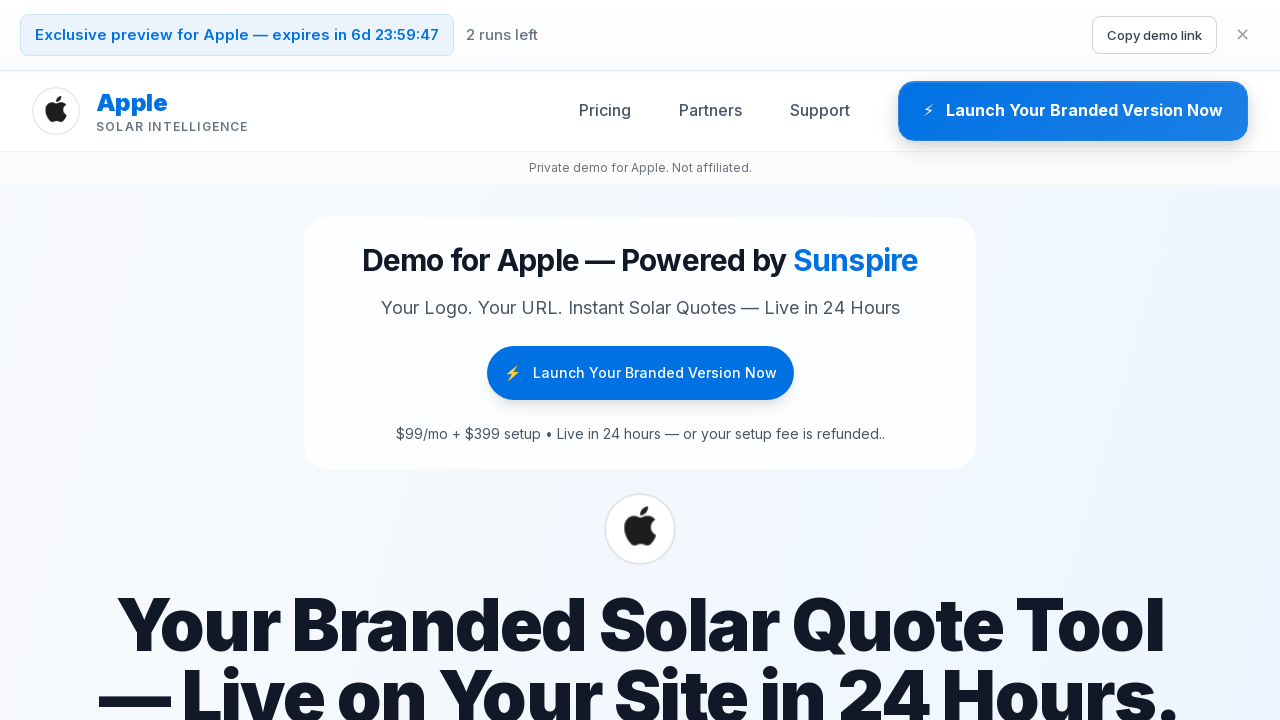

Filled address input field with '123 Main St, New York' on input[placeholder*="address"], input[placeholder*="Address"] >> nth=0
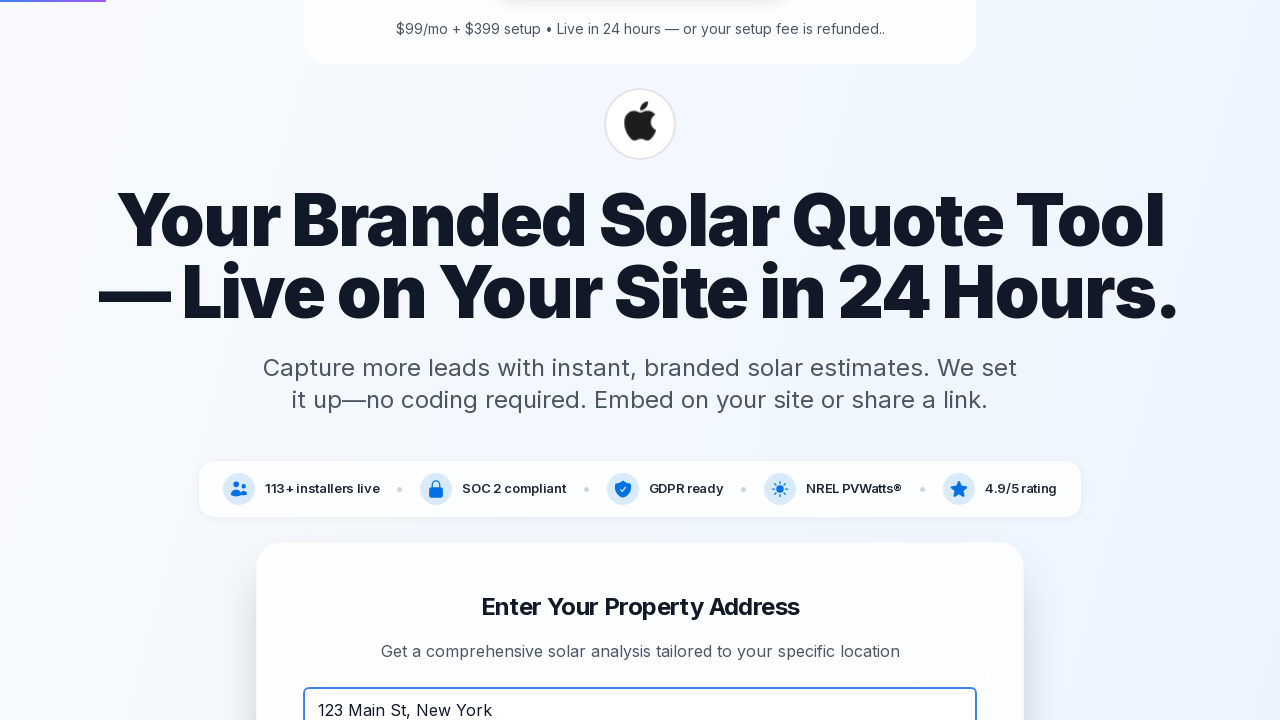

Waited 3 seconds for autocomplete suggestions to load
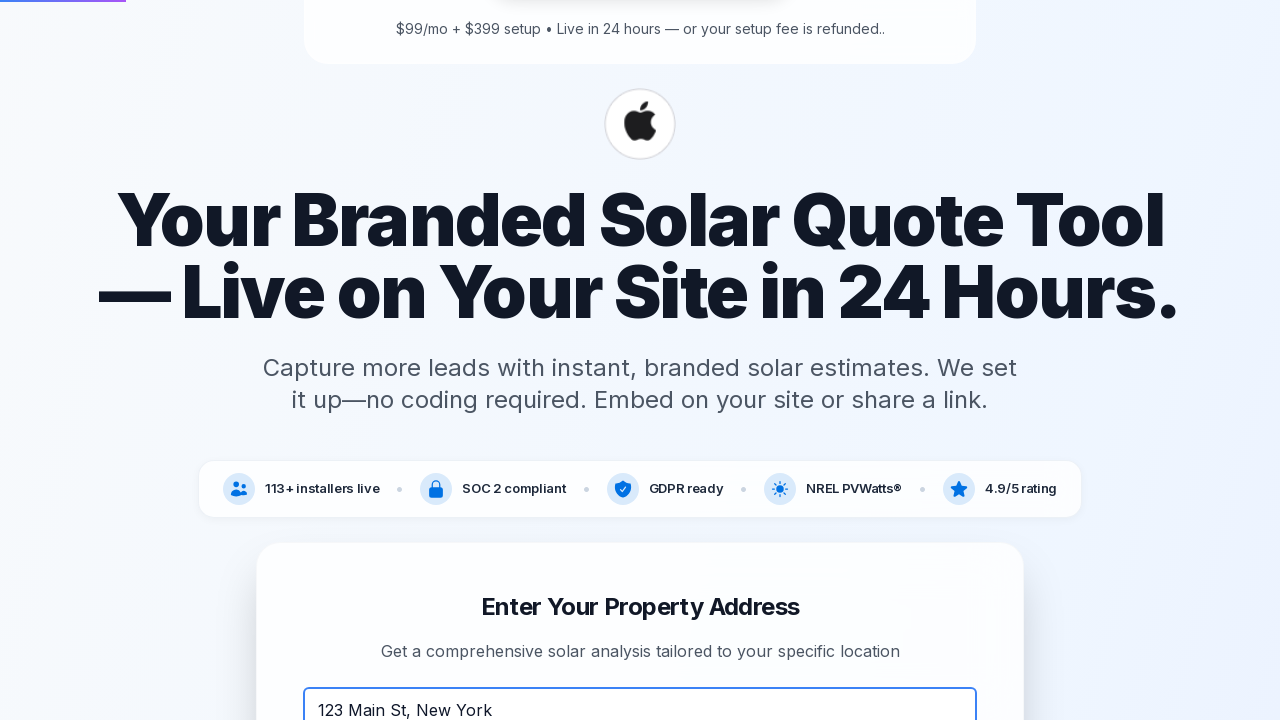

Located autocomplete dropdown element
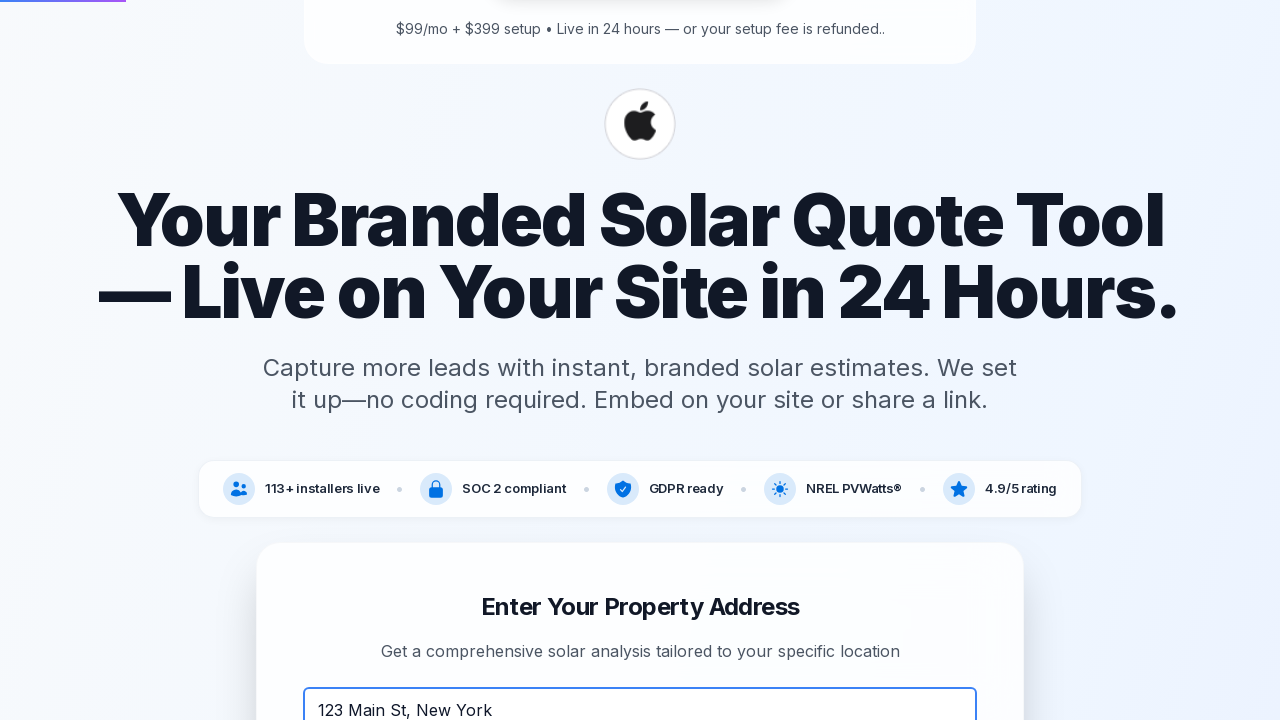

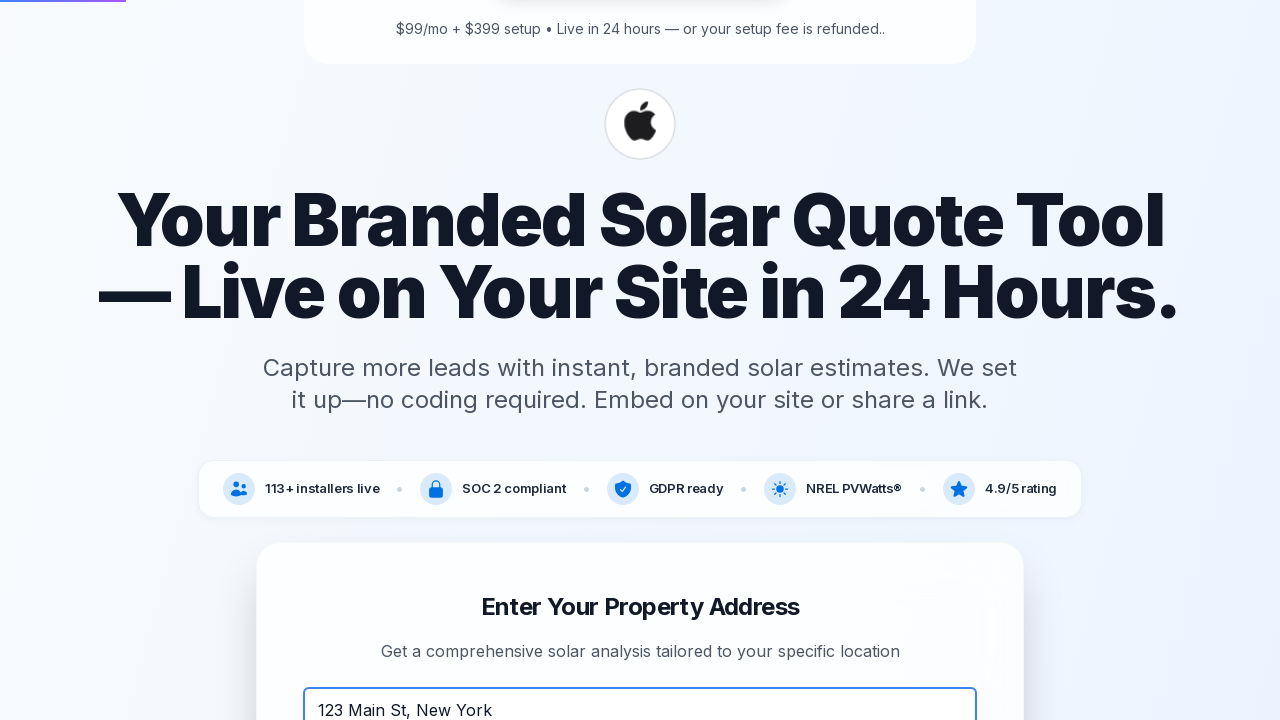